Tests input validation form by filling in first name, last name, age, country, and notes fields, then submitting the form to validate the inputs.

Starting URL: https://testpages.herokuapp.com/styled/validation/input-validation.html

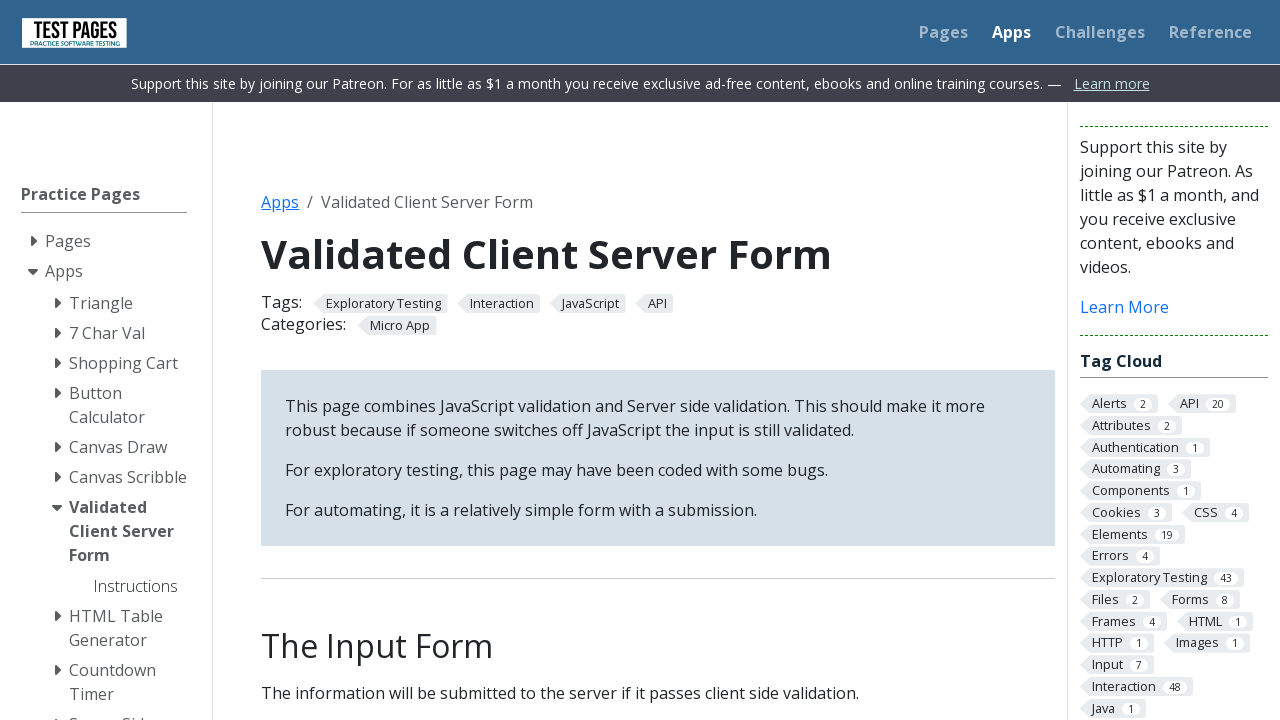

Filled first name field with 'manju' on input#firstname
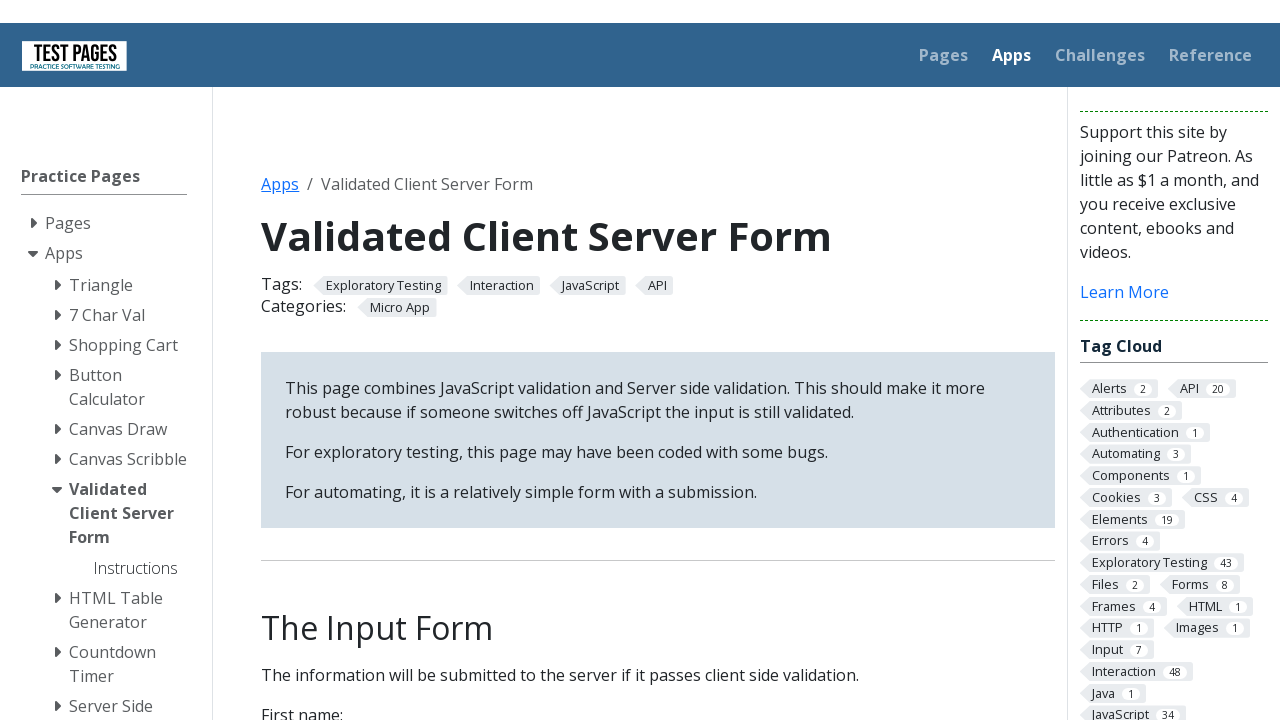

Filled last name field with 'Krishnappa manju' on input#surname
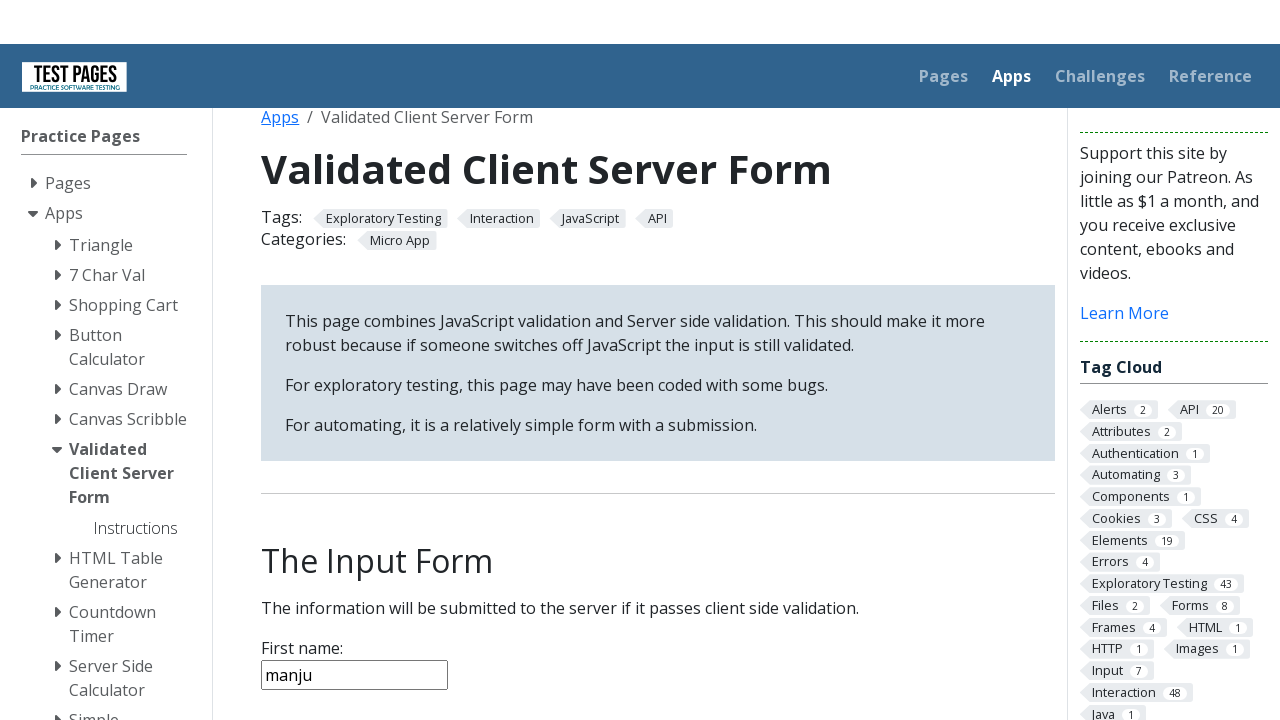

Filled age field with '28' on input#age
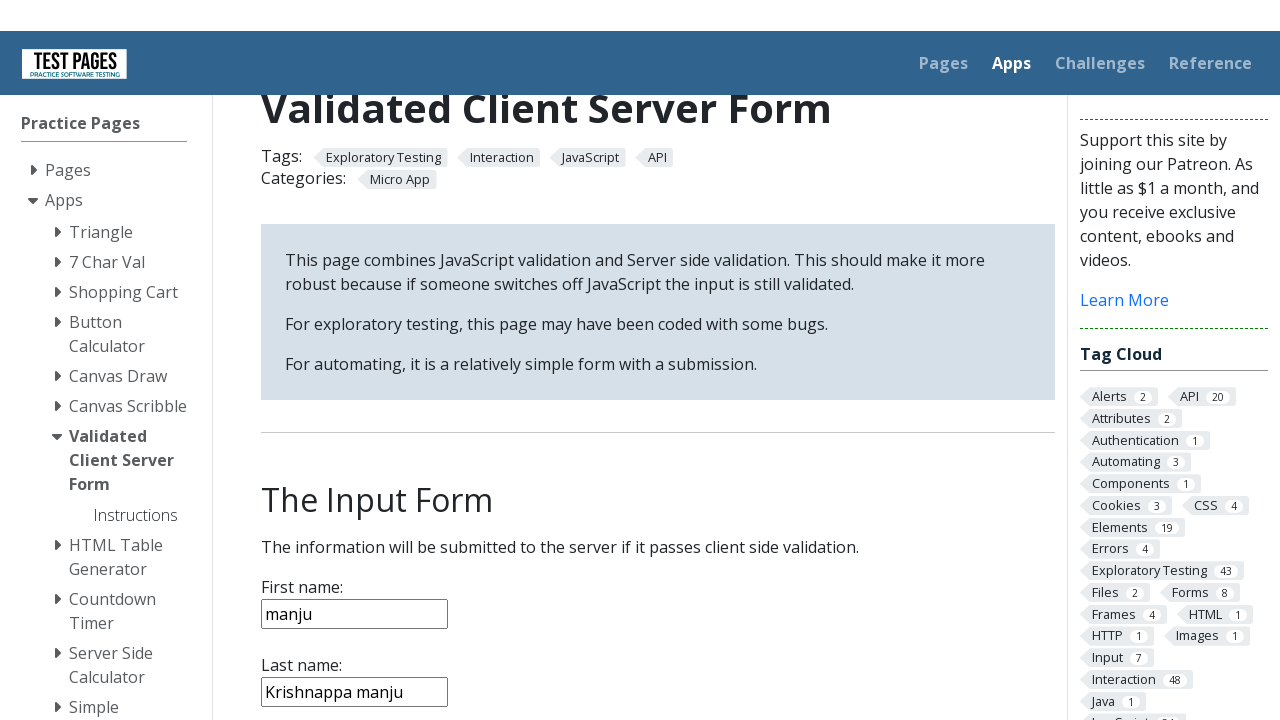

Selected 'India' from country dropdown on select#country
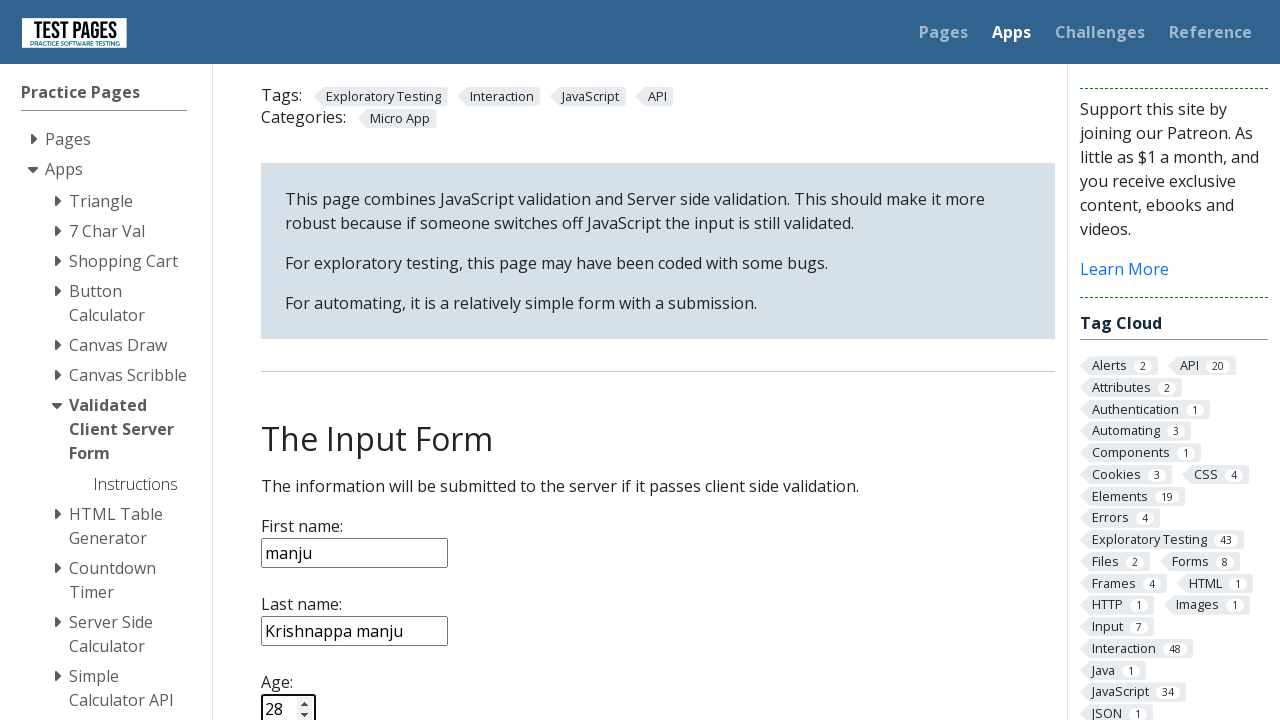

Filled notes field with 'Students notes' on textarea#notes
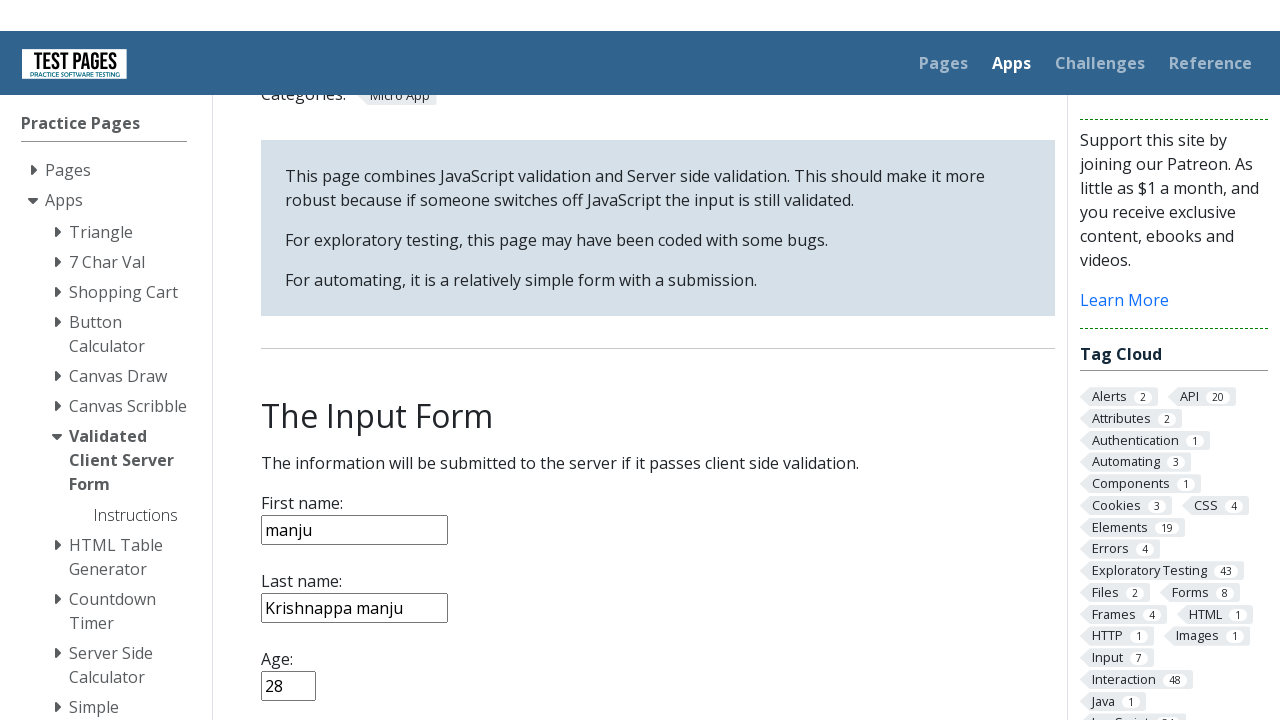

Clicked submit button to validate form at (296, 368) on input[type='submit']
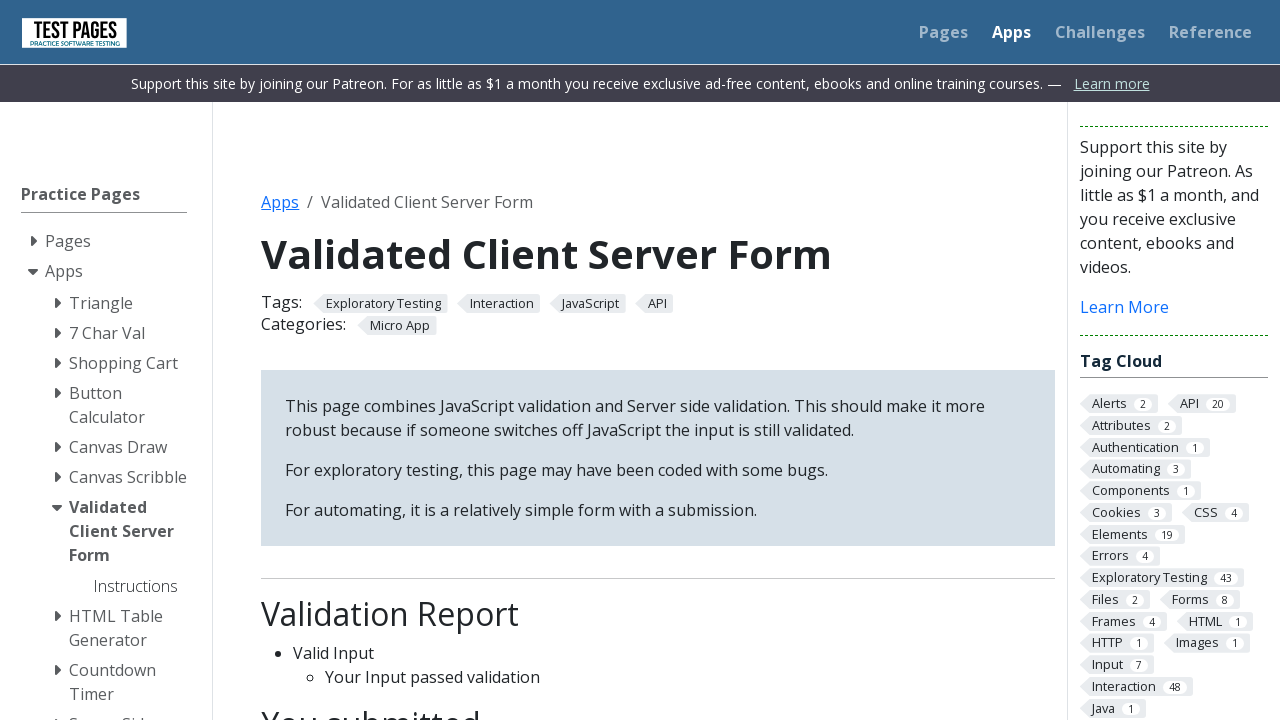

Validation results loaded after form submission
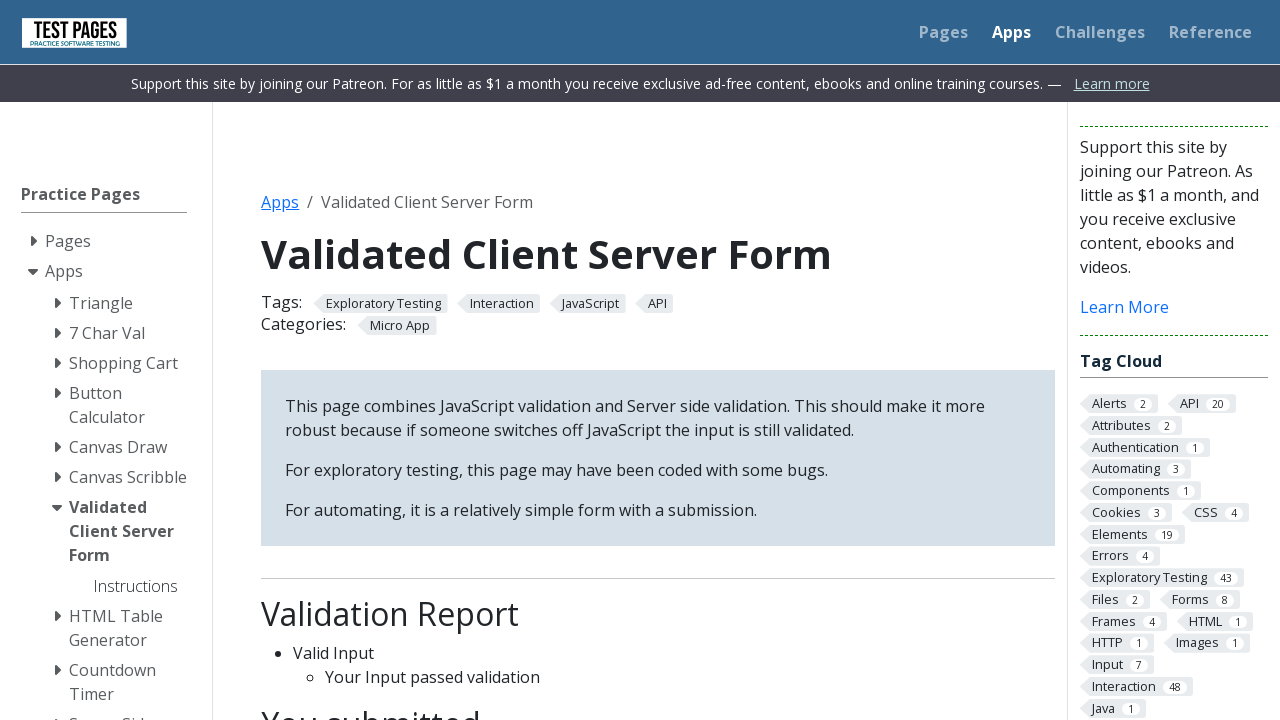

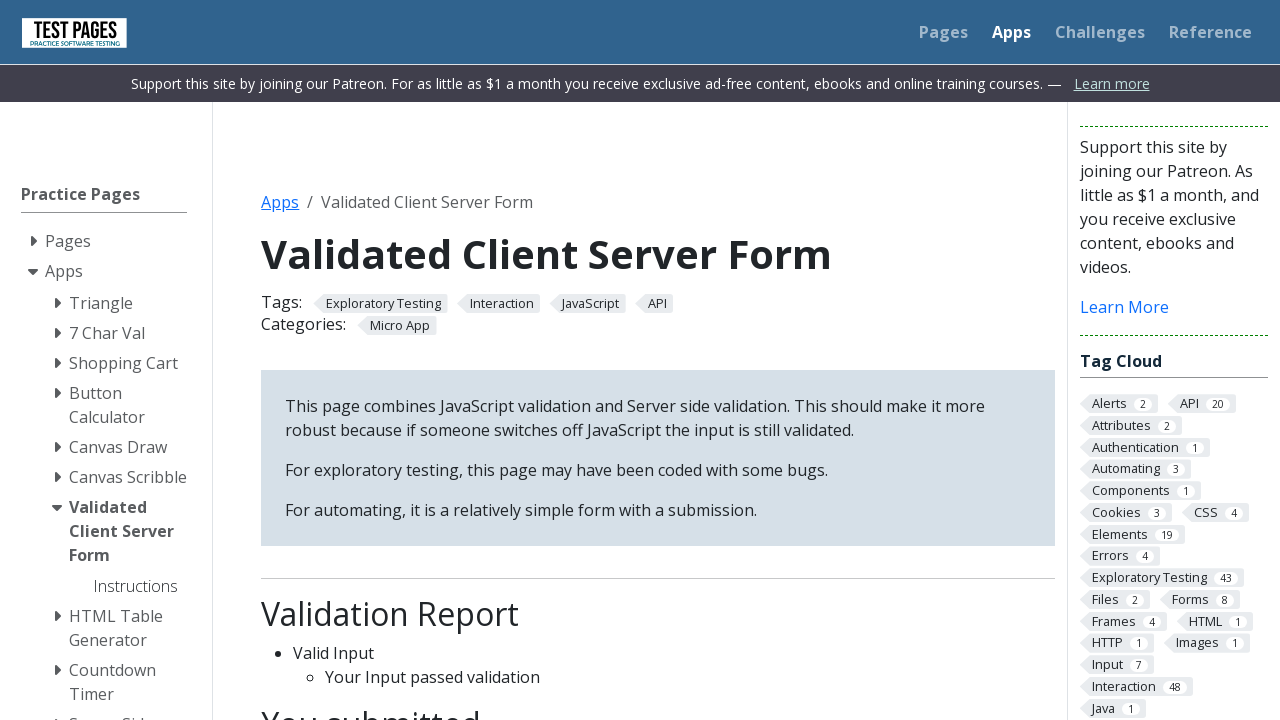